Tests that edits are saved when the edit input loses focus (blur event)

Starting URL: https://demo.playwright.dev/todomvc

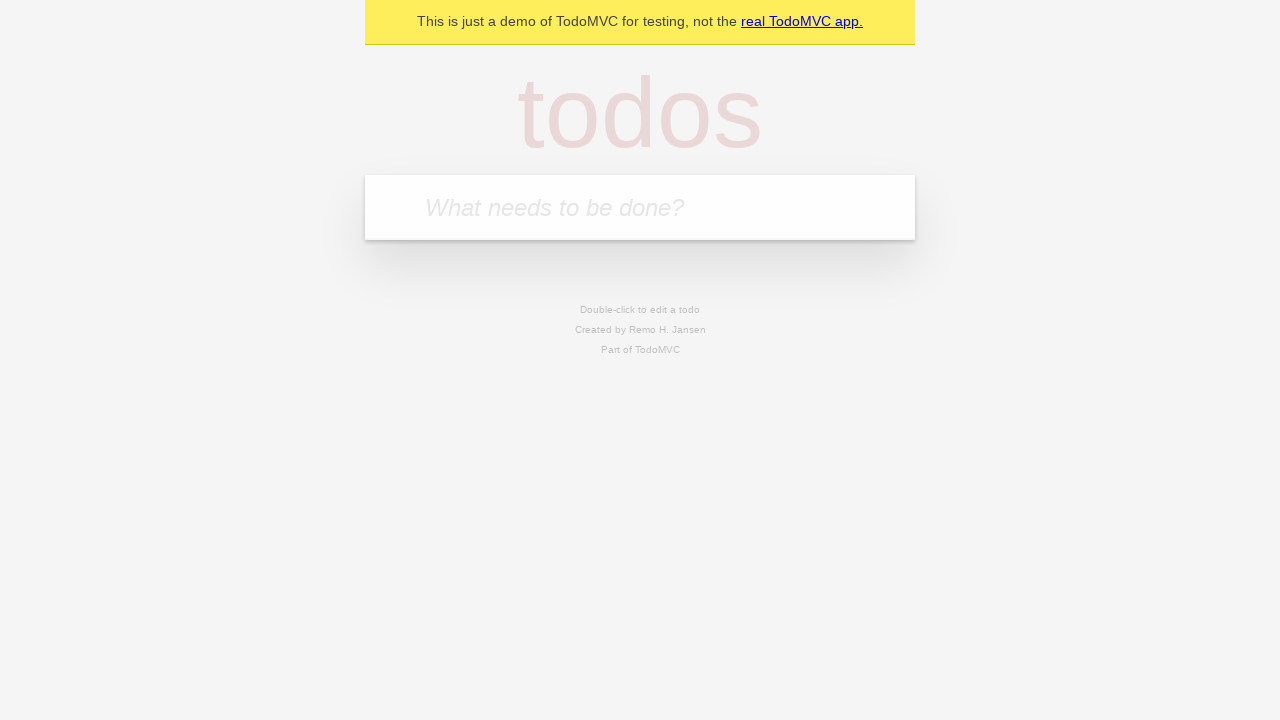

Navigated to TodoMVC demo application
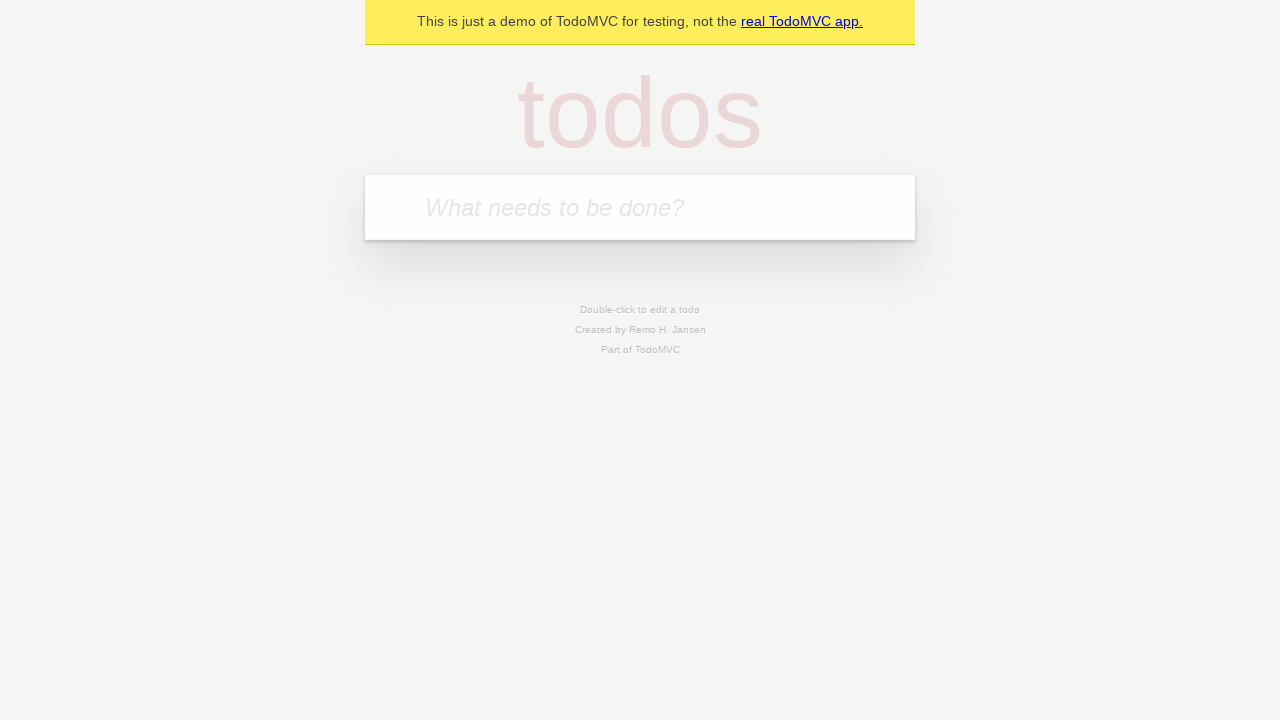

Located the 'What needs to be done?' input field
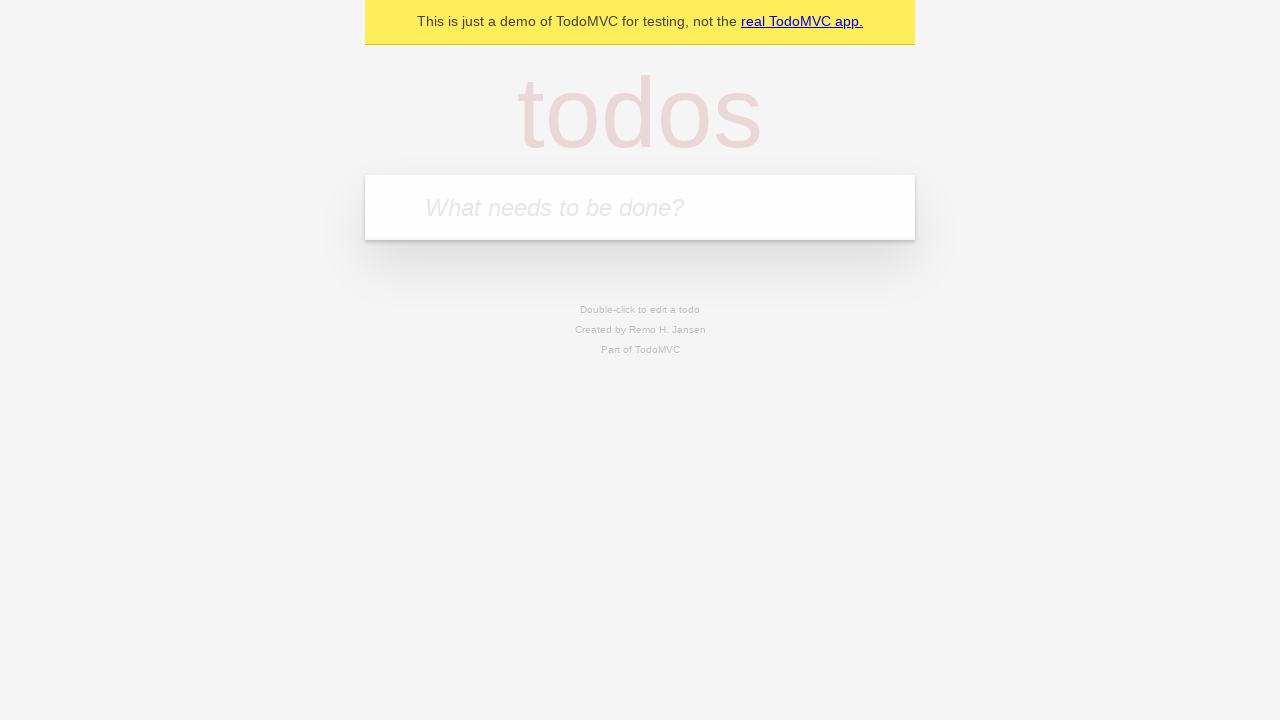

Filled todo input with 'buy some cheese' on internal:attr=[placeholder="What needs to be done?"i]
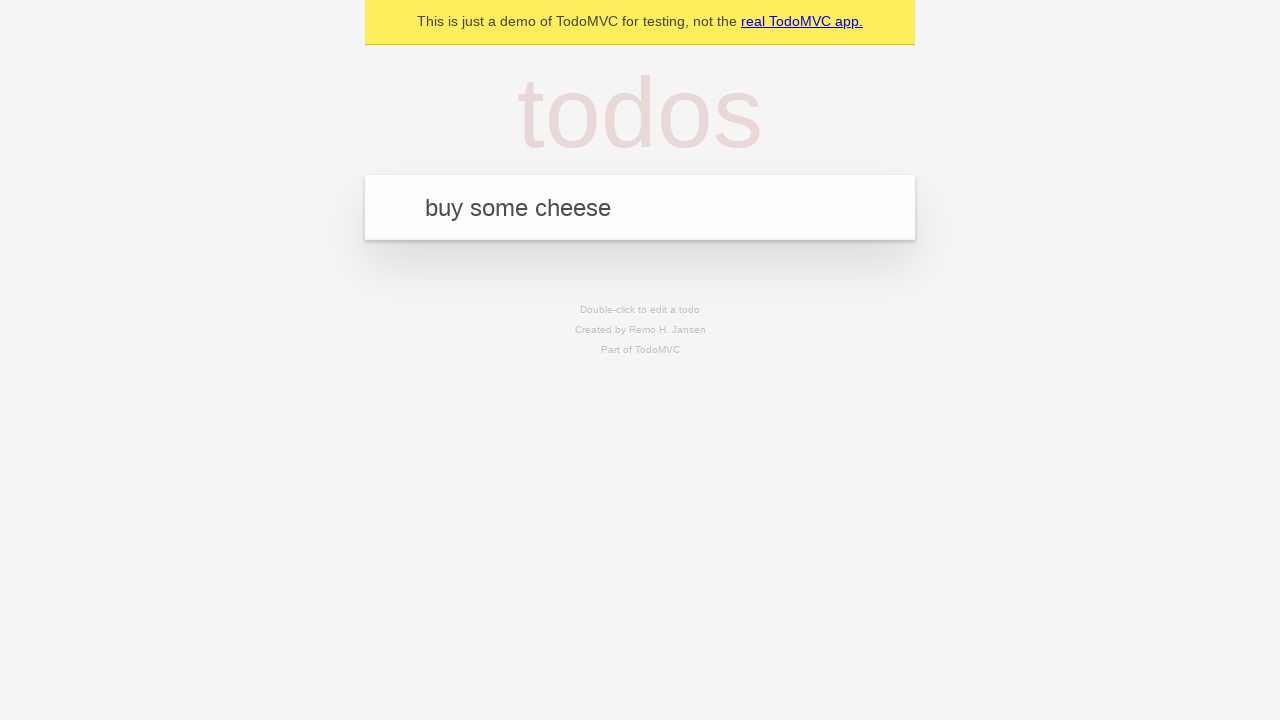

Created todo item 'buy some cheese' by pressing Enter on internal:attr=[placeholder="What needs to be done?"i]
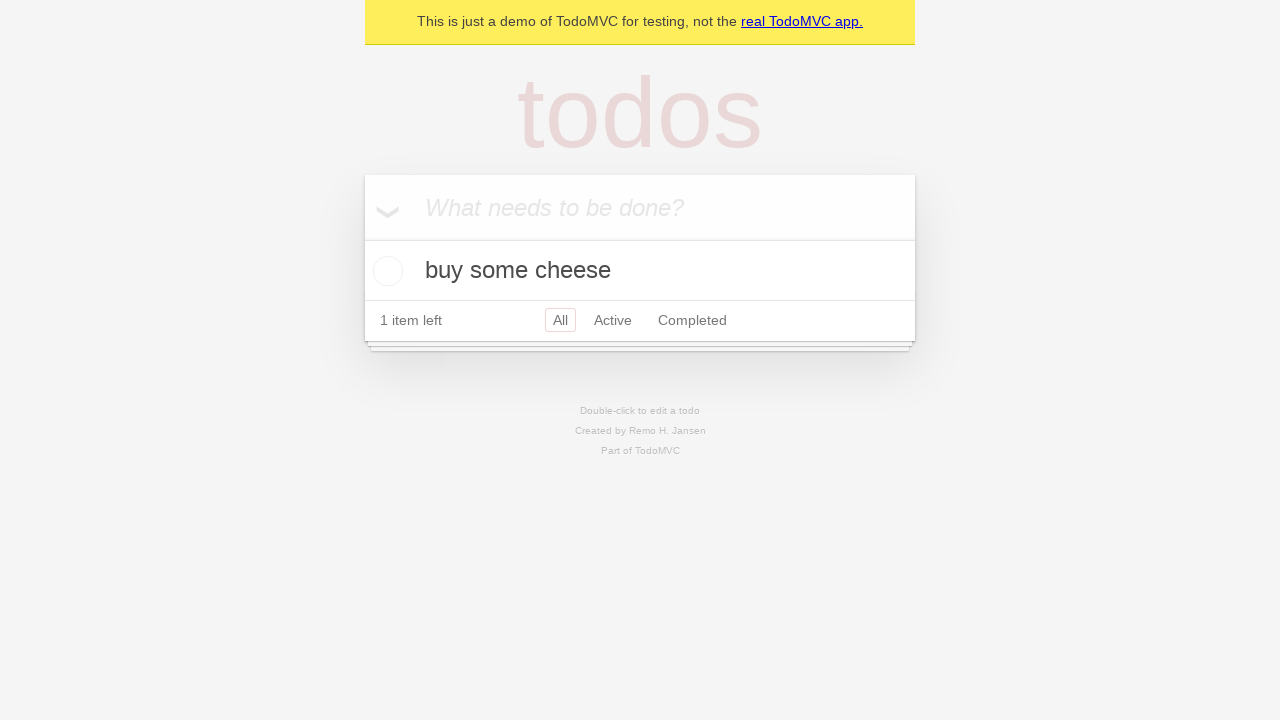

Filled todo input with 'feed the cat' on internal:attr=[placeholder="What needs to be done?"i]
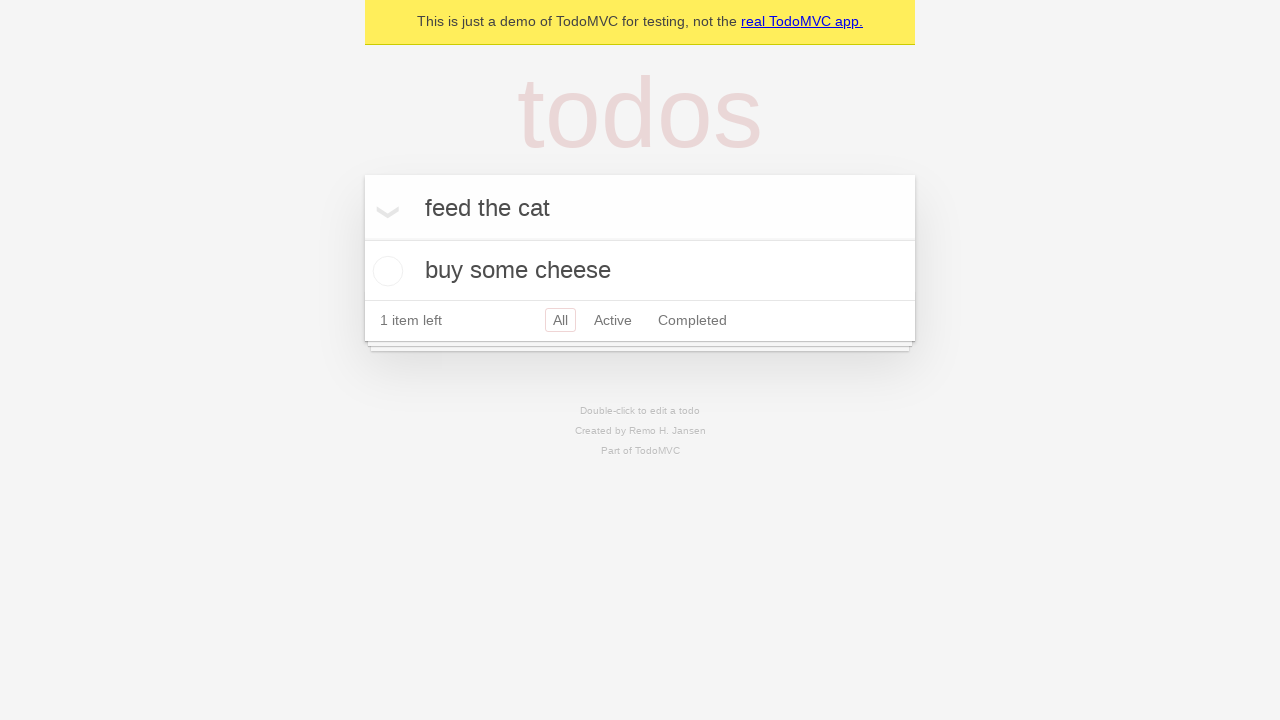

Created todo item 'feed the cat' by pressing Enter on internal:attr=[placeholder="What needs to be done?"i]
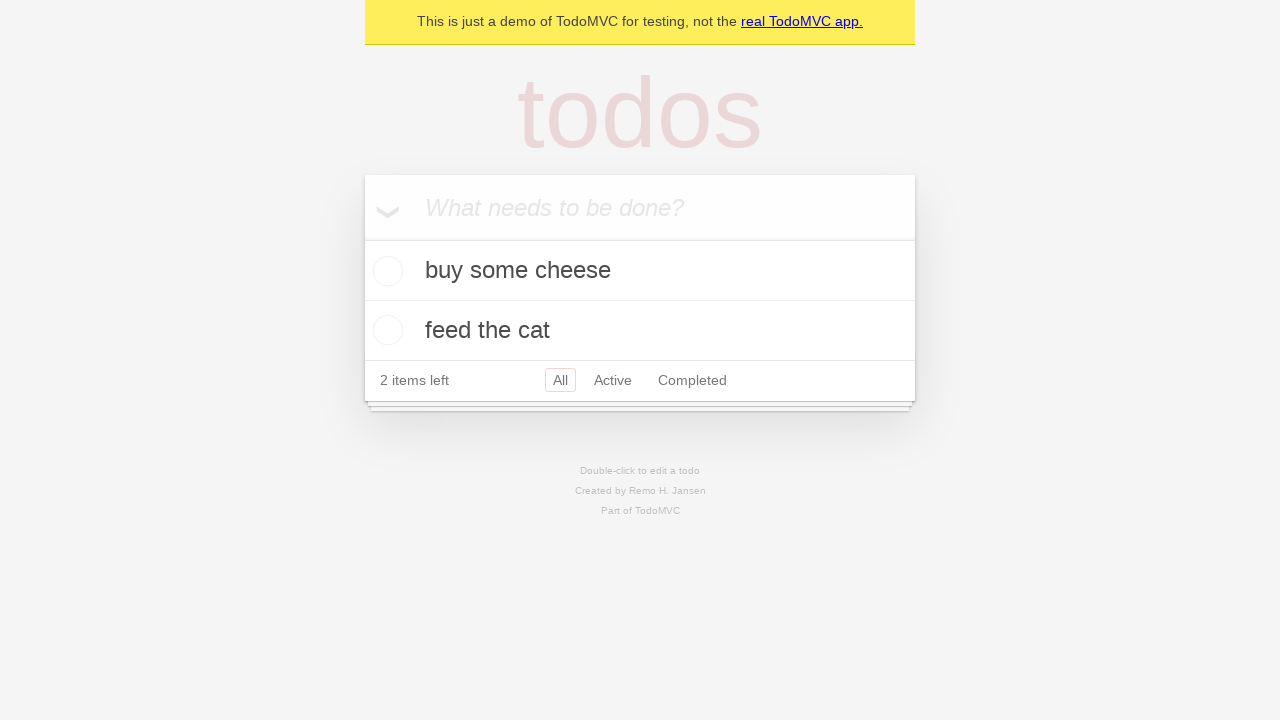

Filled todo input with 'book a doctors appointment' on internal:attr=[placeholder="What needs to be done?"i]
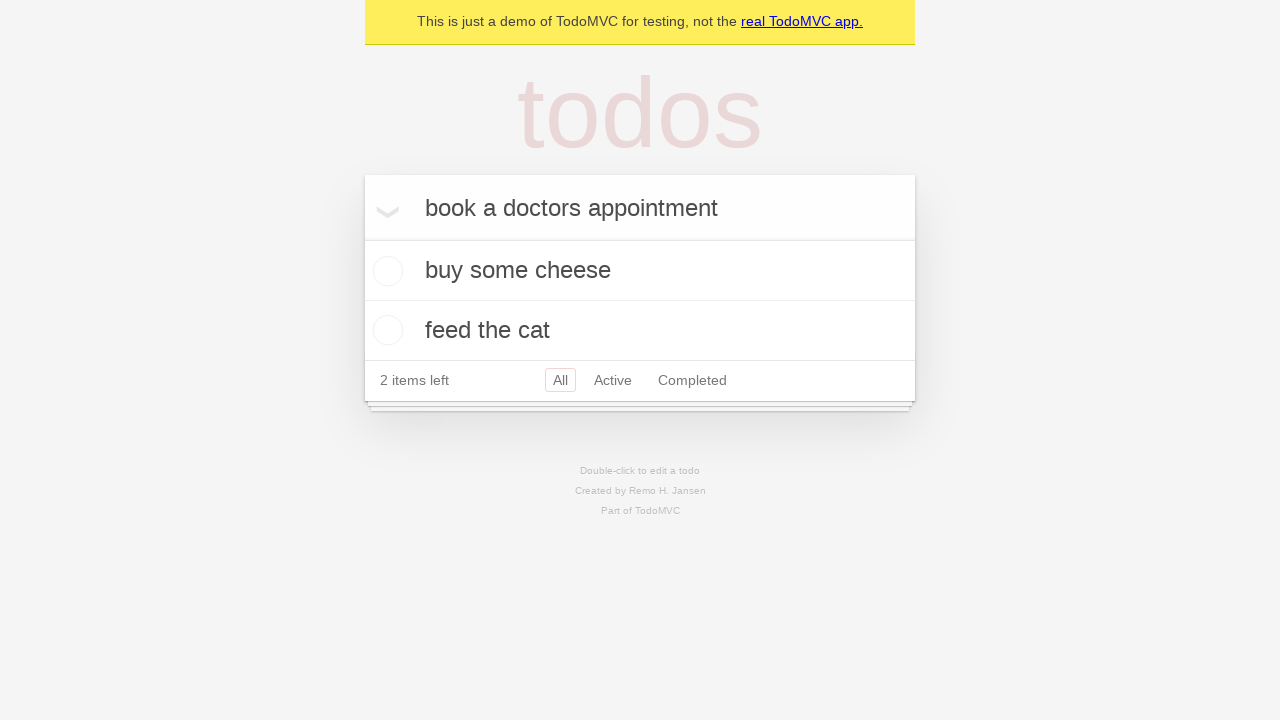

Created todo item 'book a doctors appointment' by pressing Enter on internal:attr=[placeholder="What needs to be done?"i]
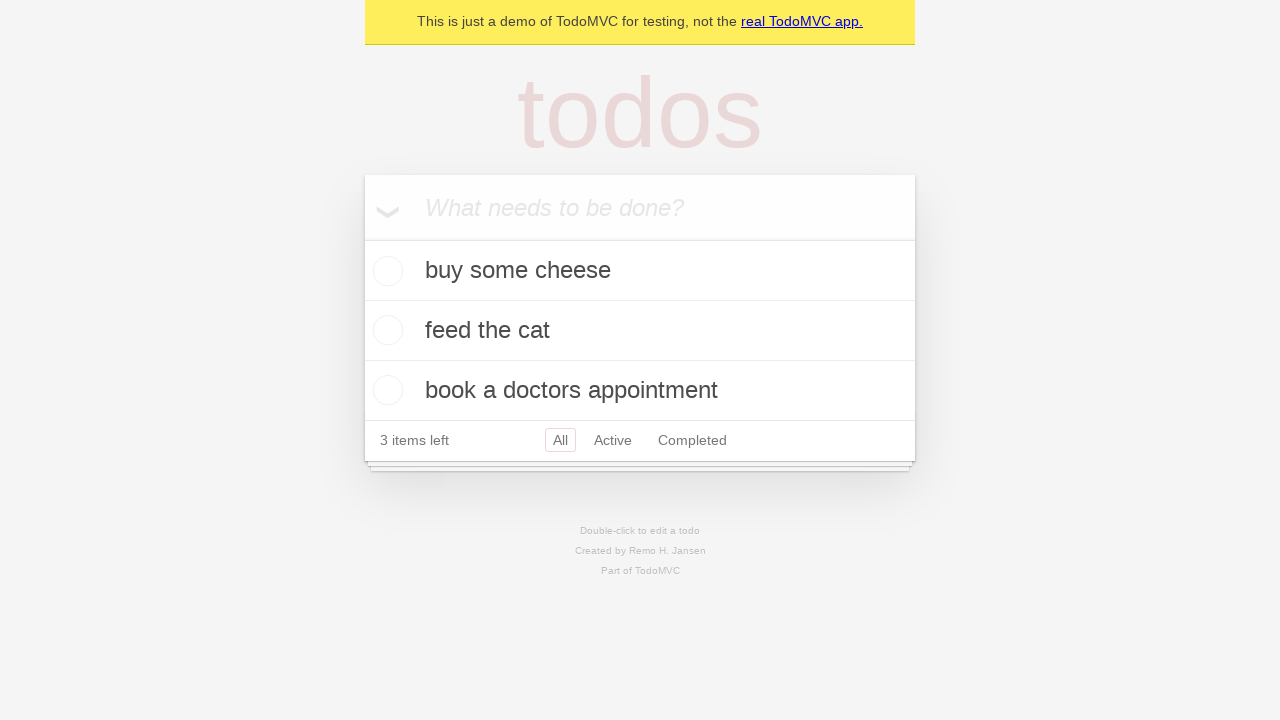

Located all todo items
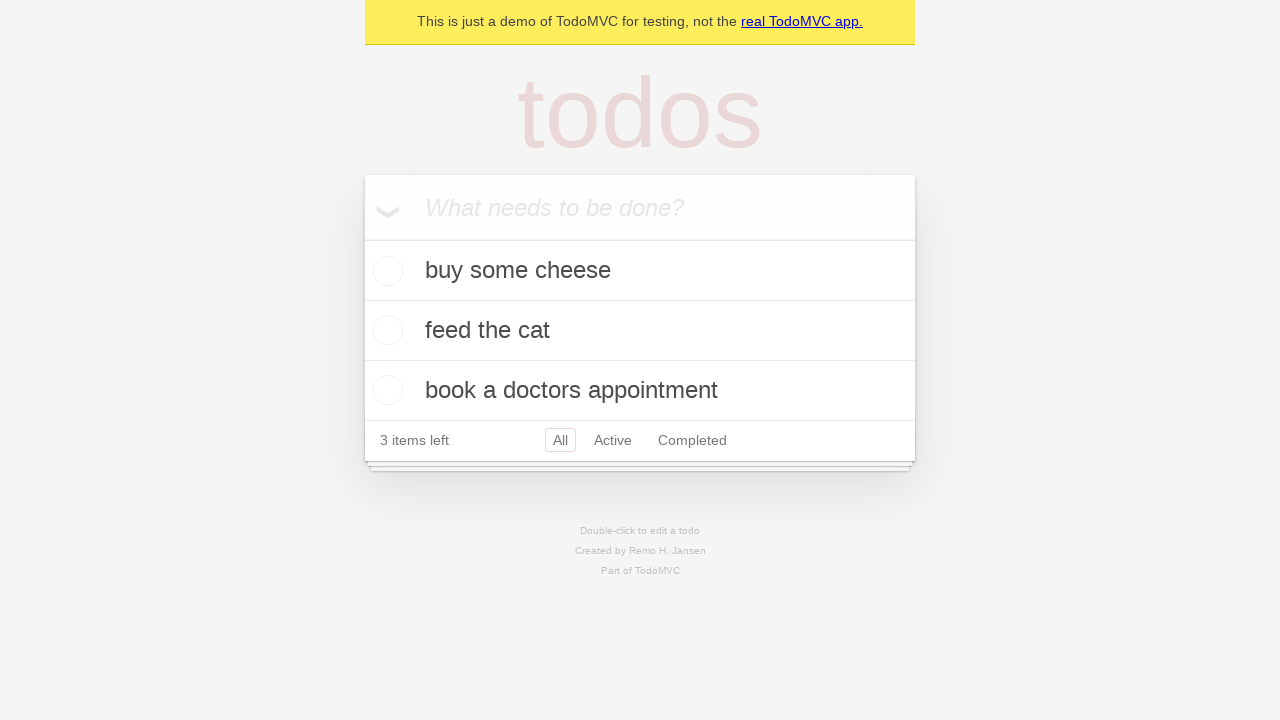

Double-clicked the second todo item to enter edit mode at (640, 331) on [data-testid='todo-item'] >> nth=1
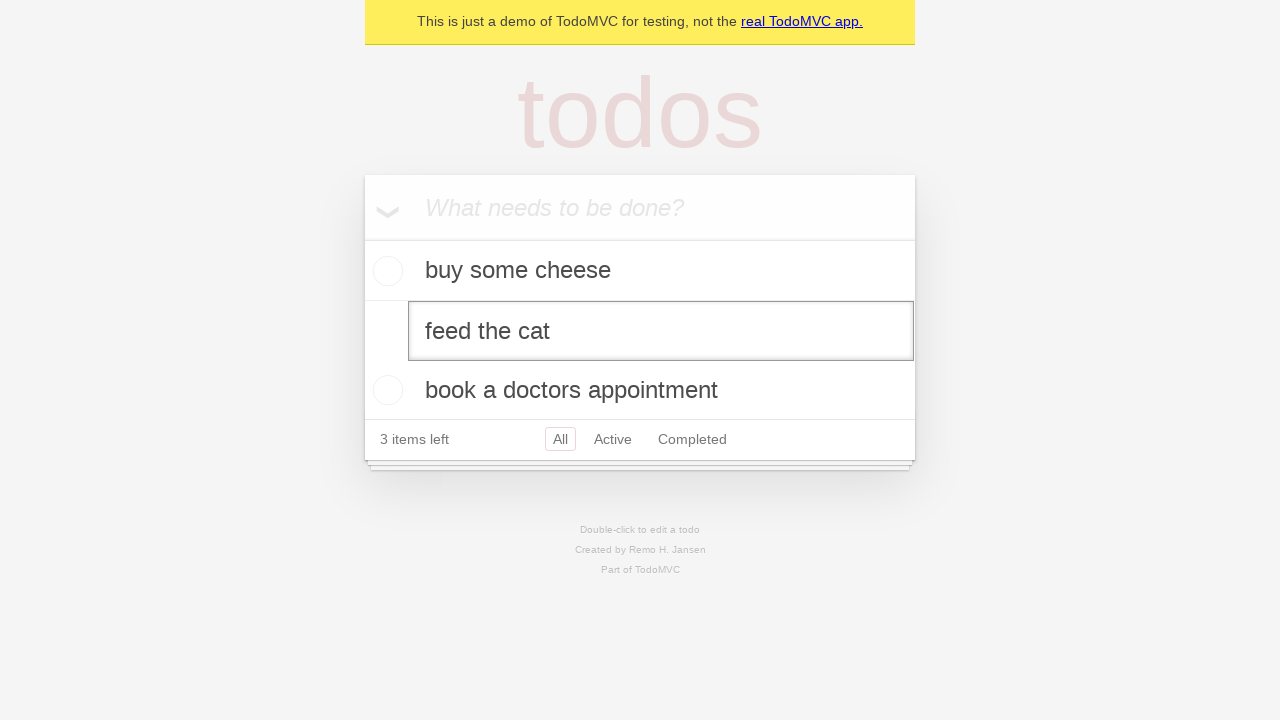

Located the edit input field for the second todo
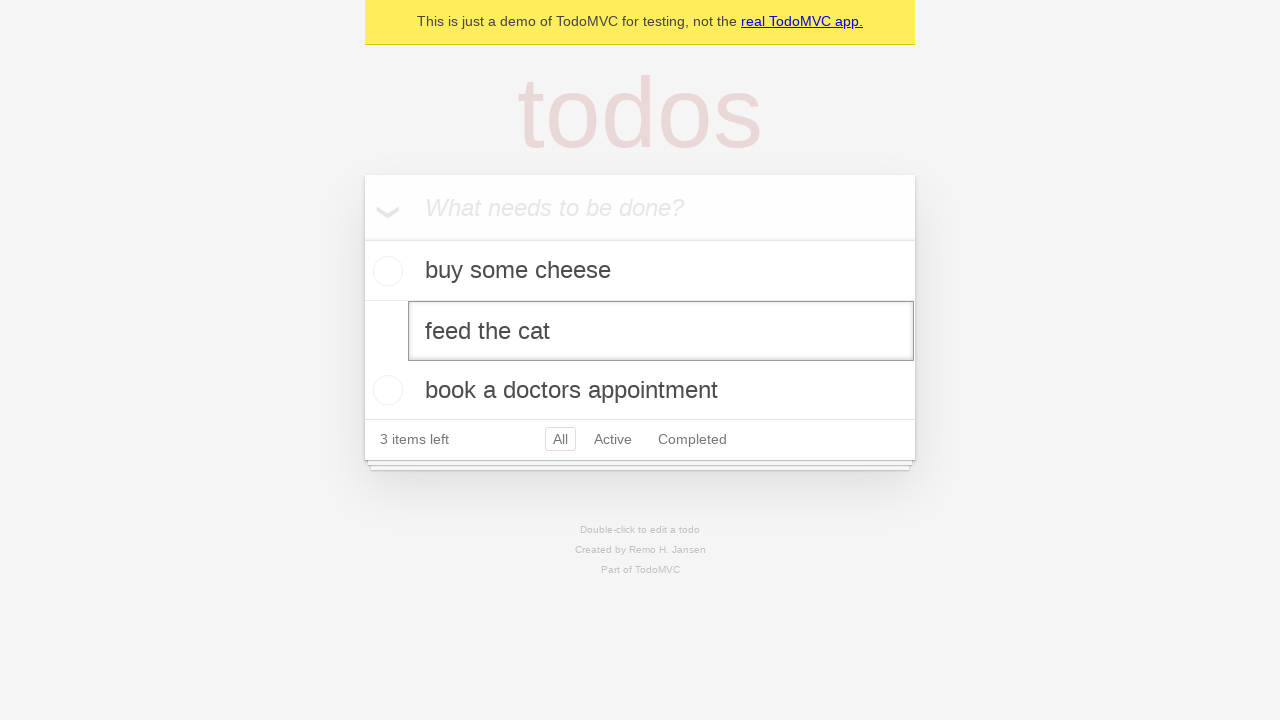

Filled edit input with new text 'buy some sausages' on [data-testid='todo-item'] >> nth=1 >> internal:role=textbox[name="Edit"i]
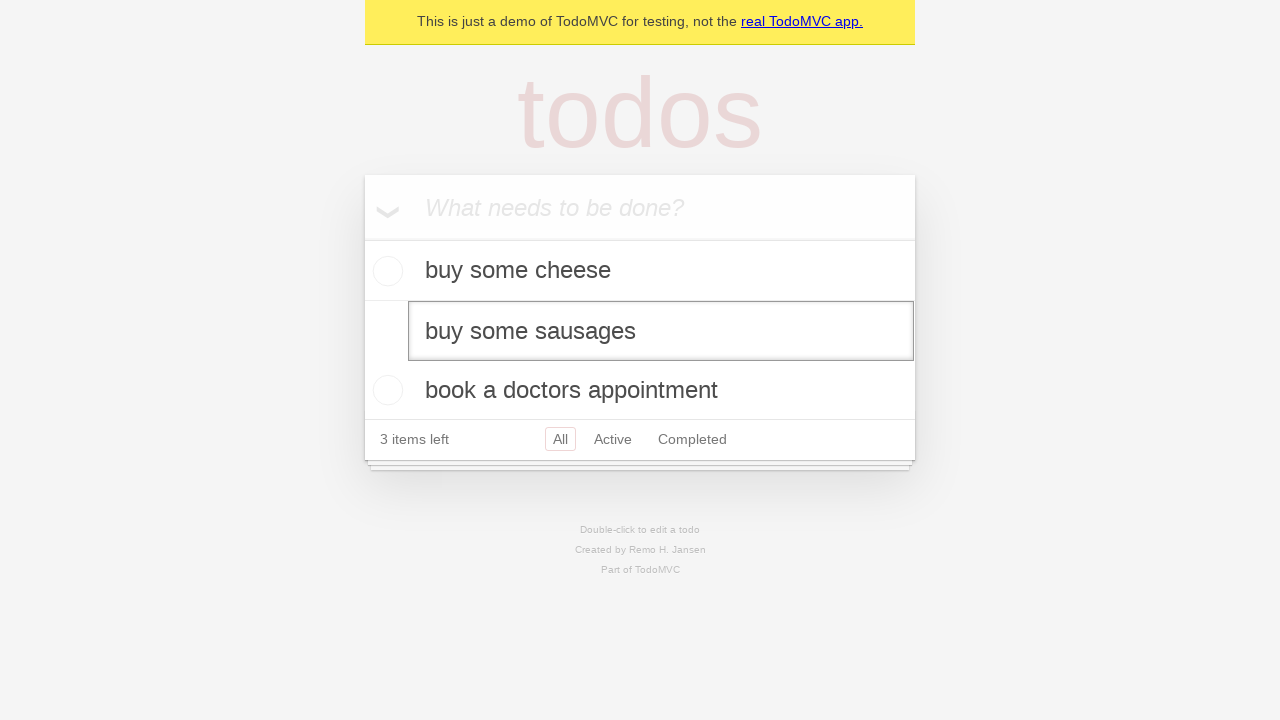

Triggered blur event on edit input to save changes
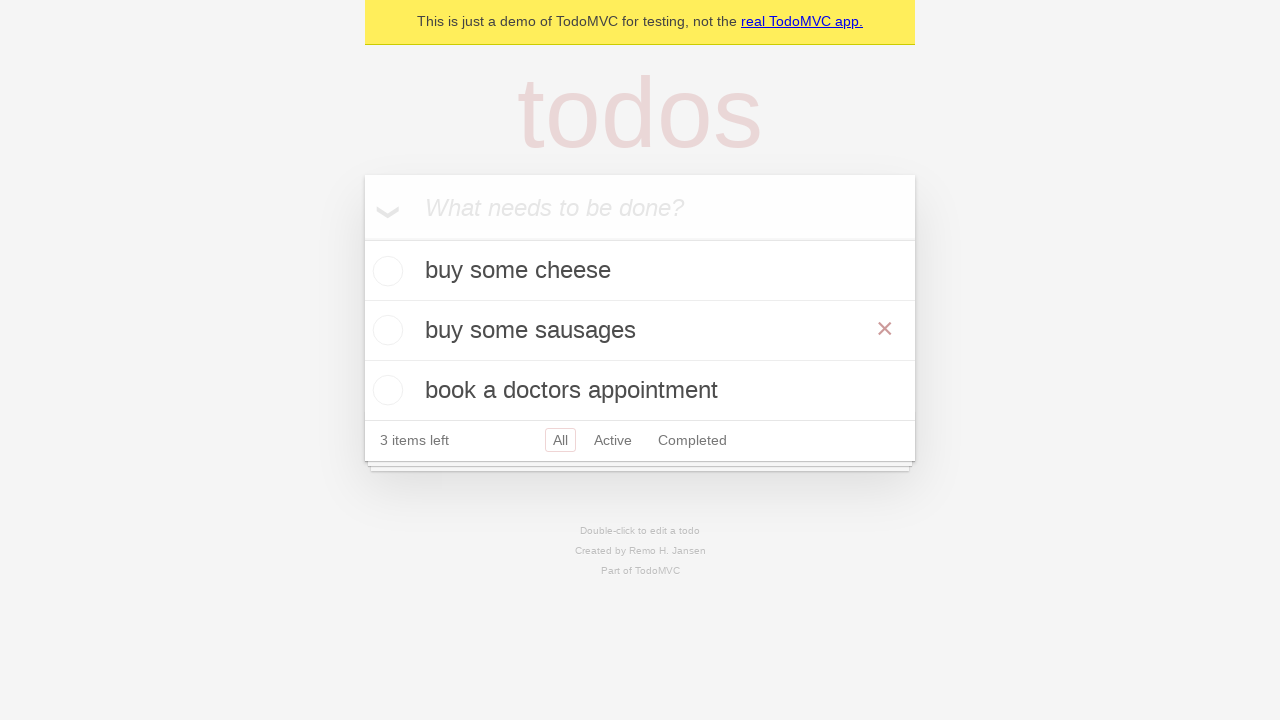

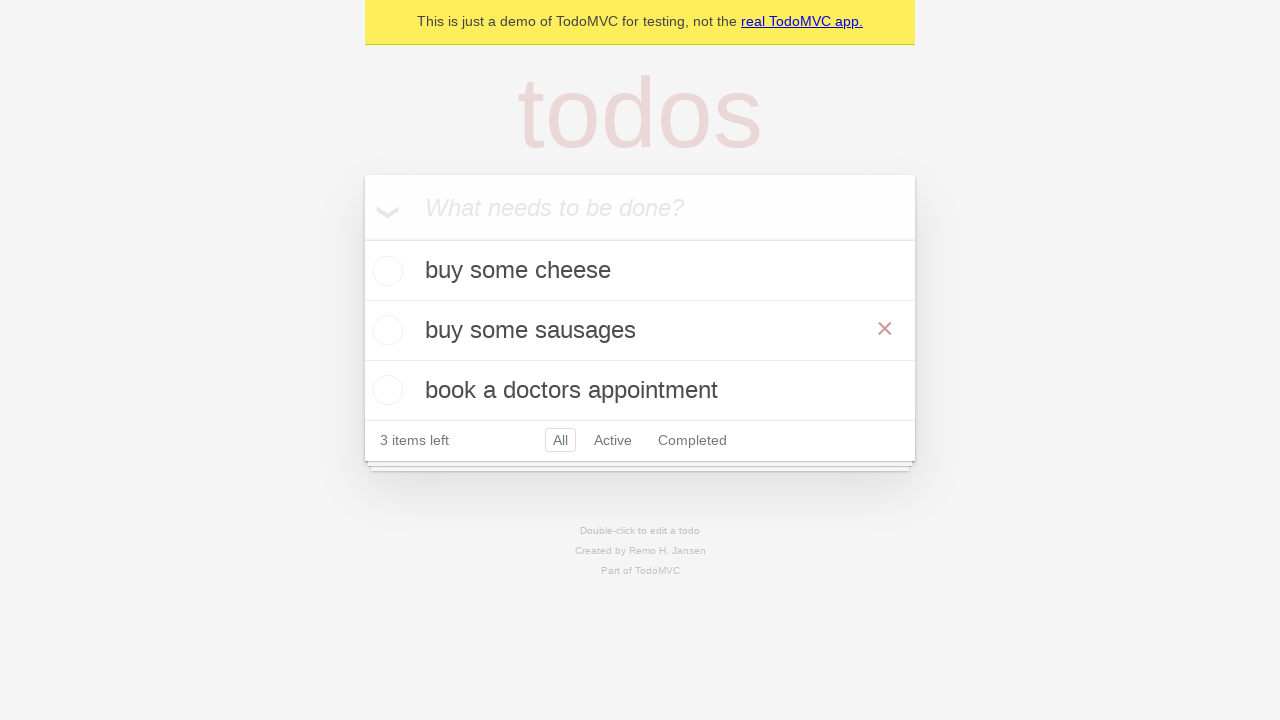